Tests confirmation alert by clicking confirm button, accepting the alert, and verifying the result message shows "Ok" was selected

Starting URL: https://demoqa.com/alerts

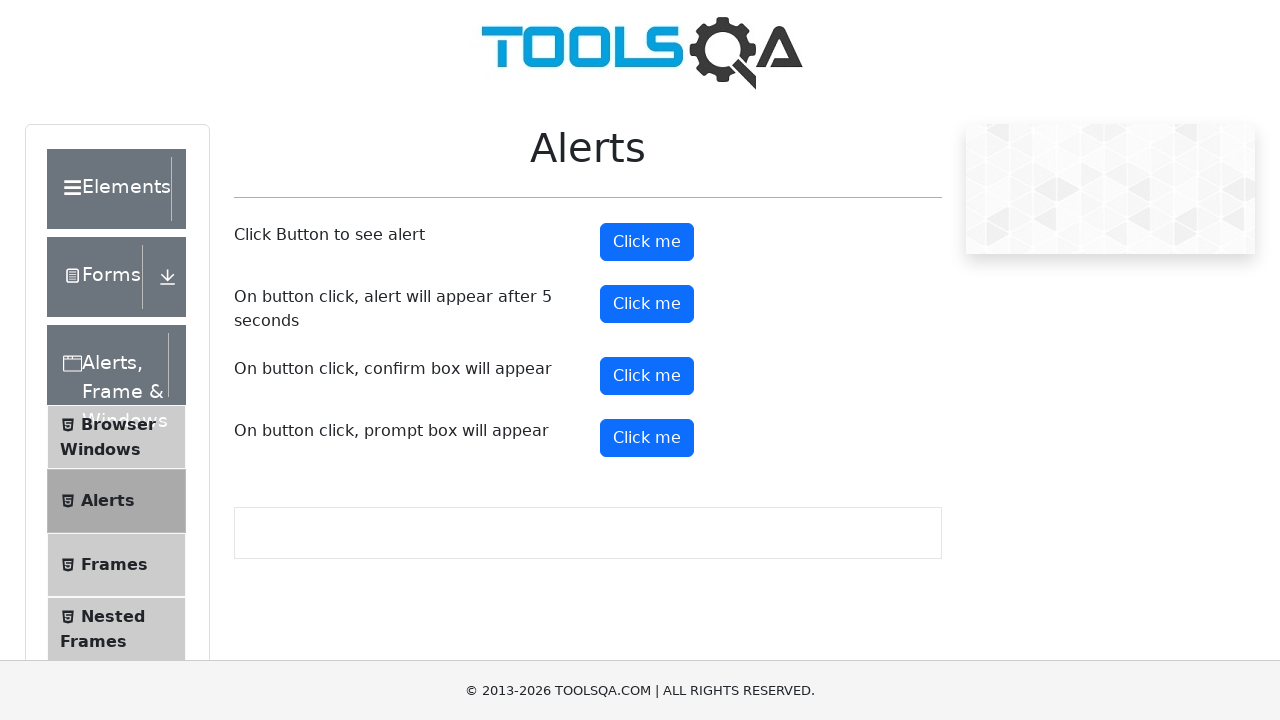

Set up dialog handler to accept confirmation alerts
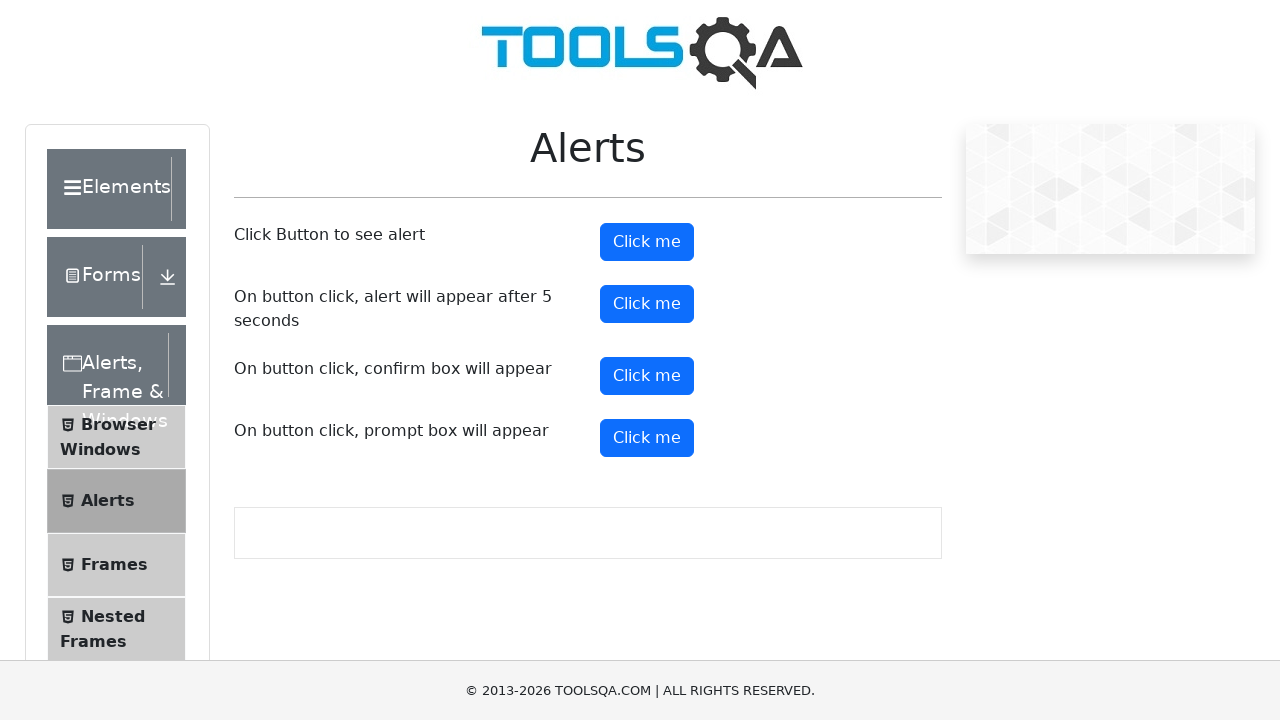

Clicked confirm button to trigger confirmation alert at (647, 376) on #confirmButton
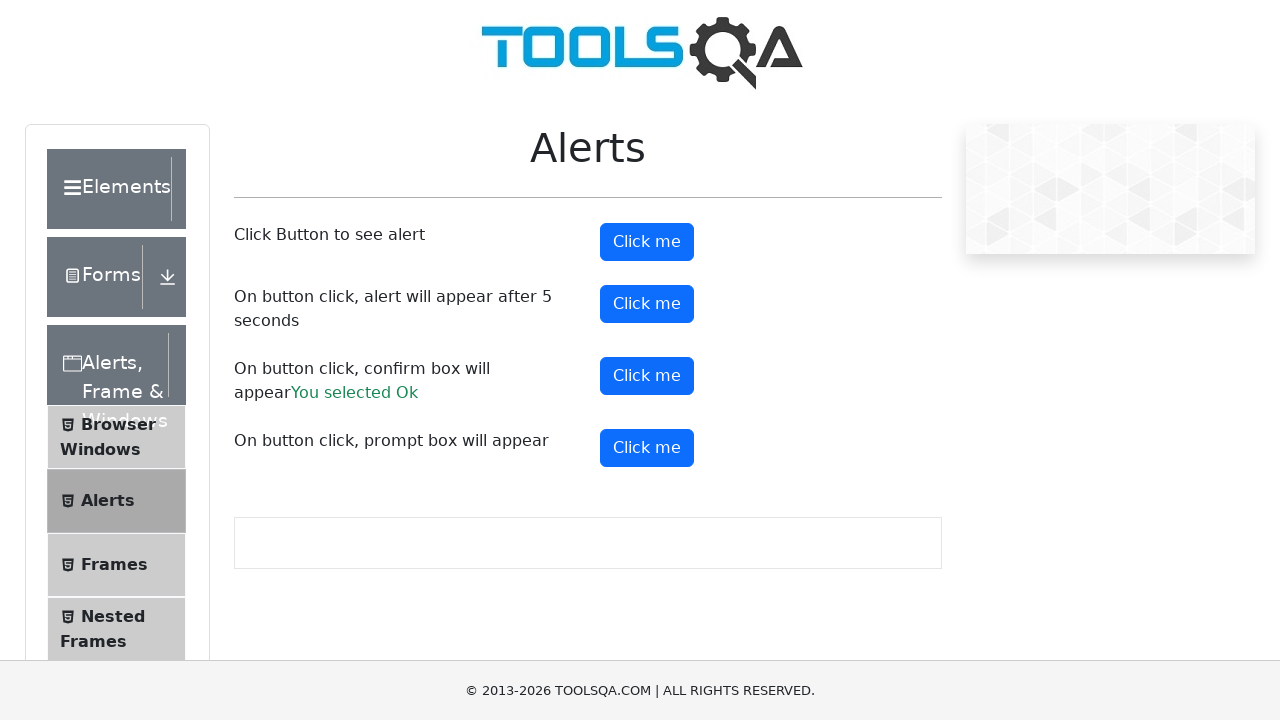

Confirmation result message appeared
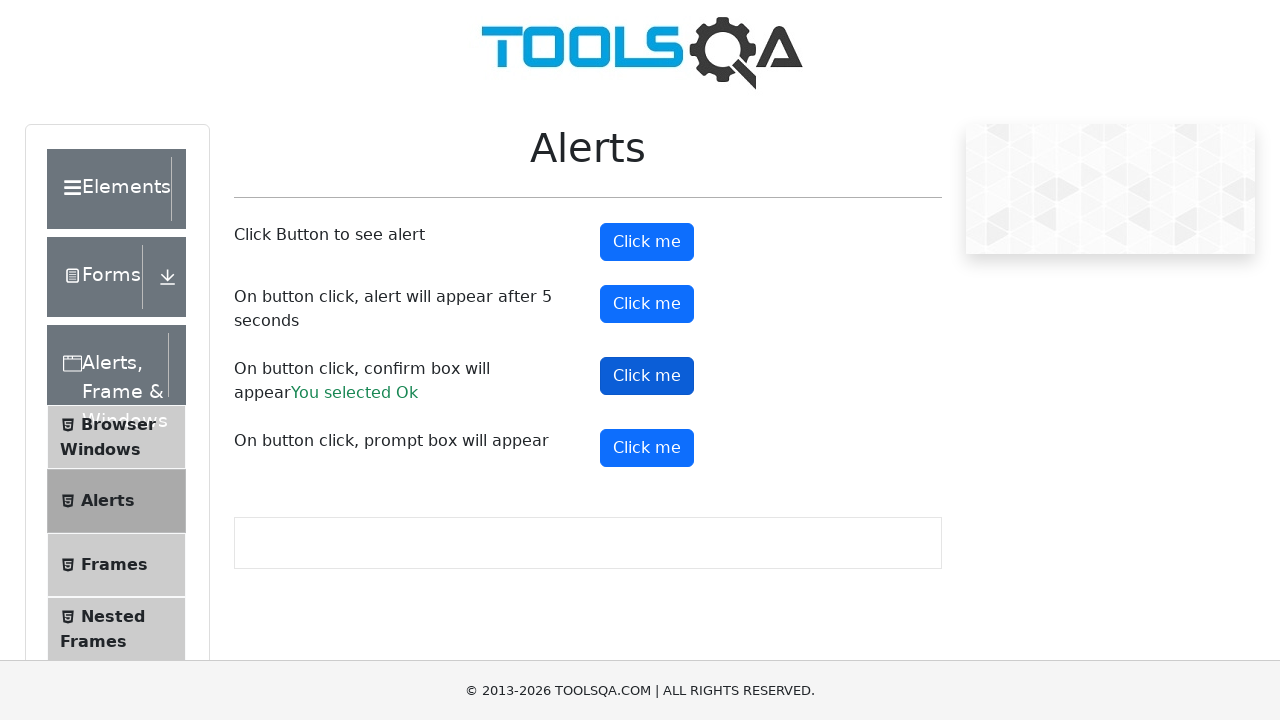

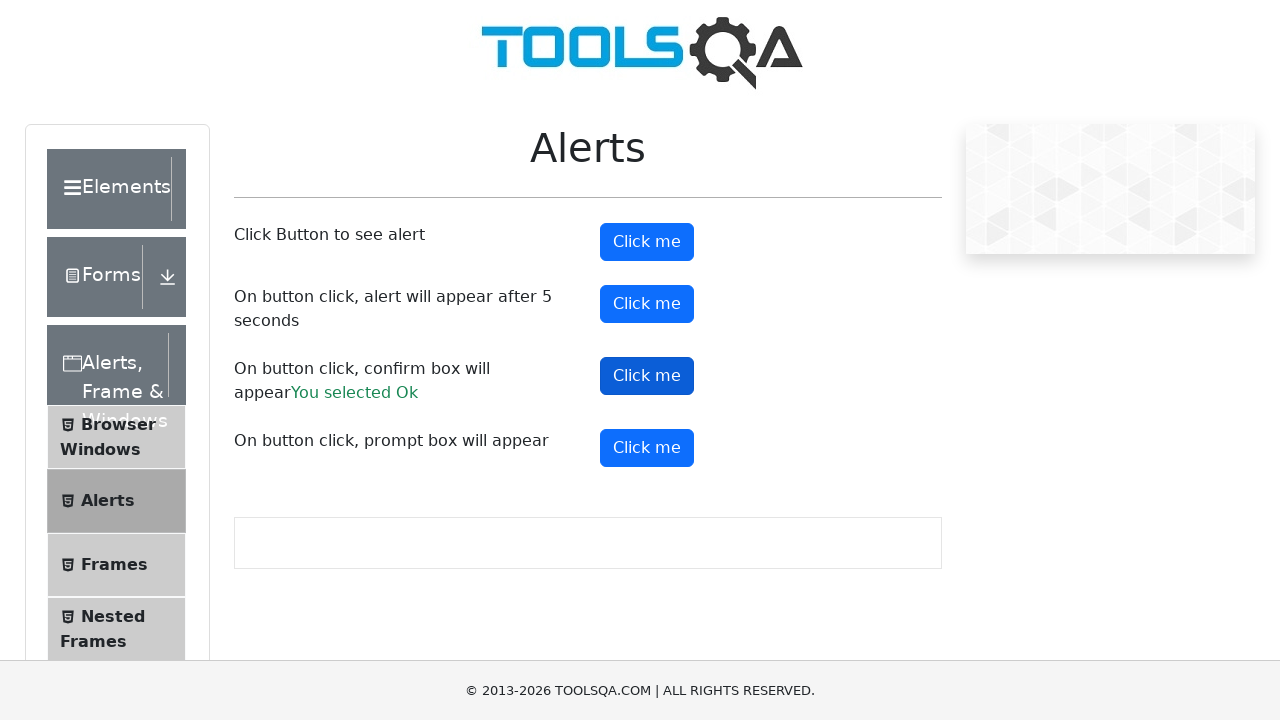